Navigates to notatmrp.com and waits for the page to load

Starting URL: https://notatmrp.com

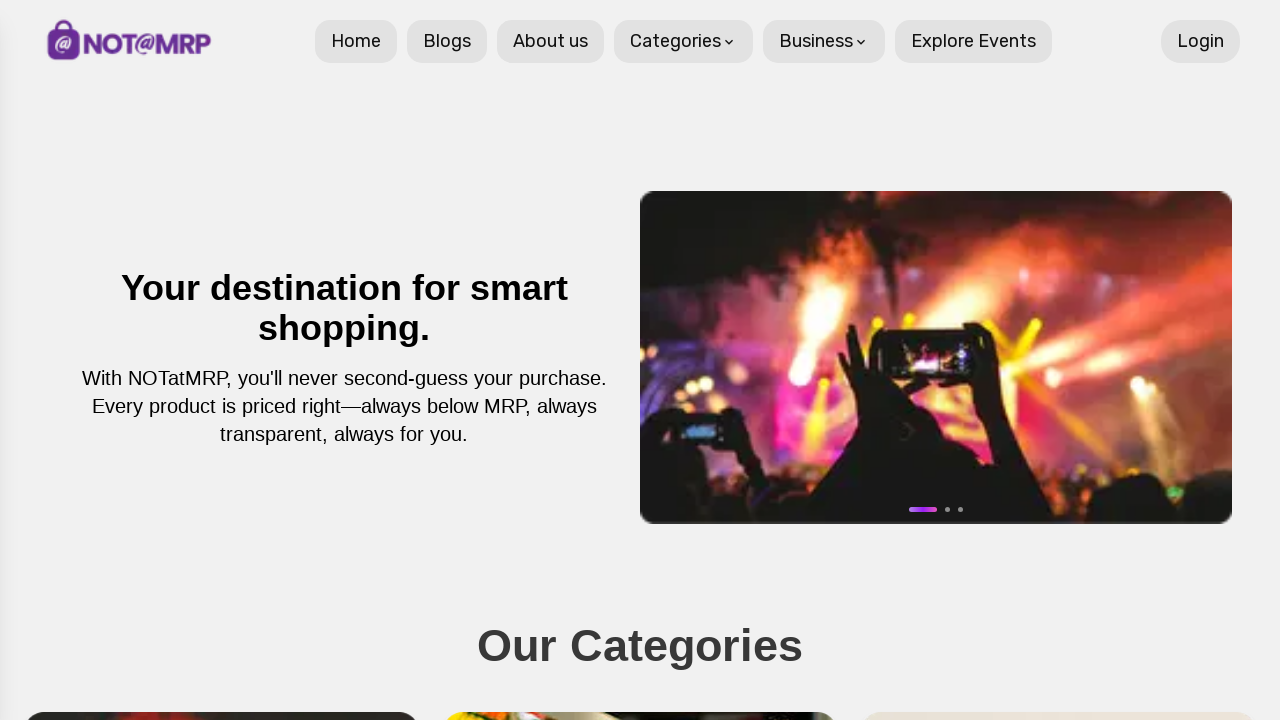

Waited for page to fully load (networkidle state)
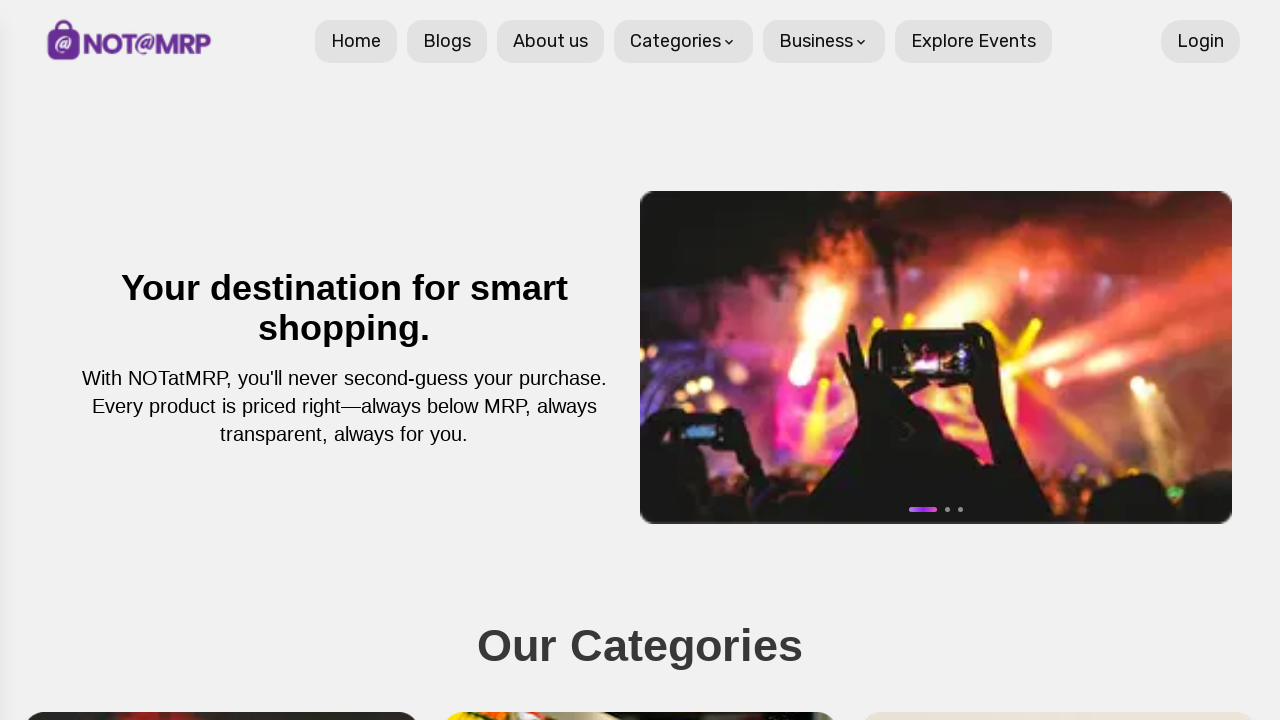

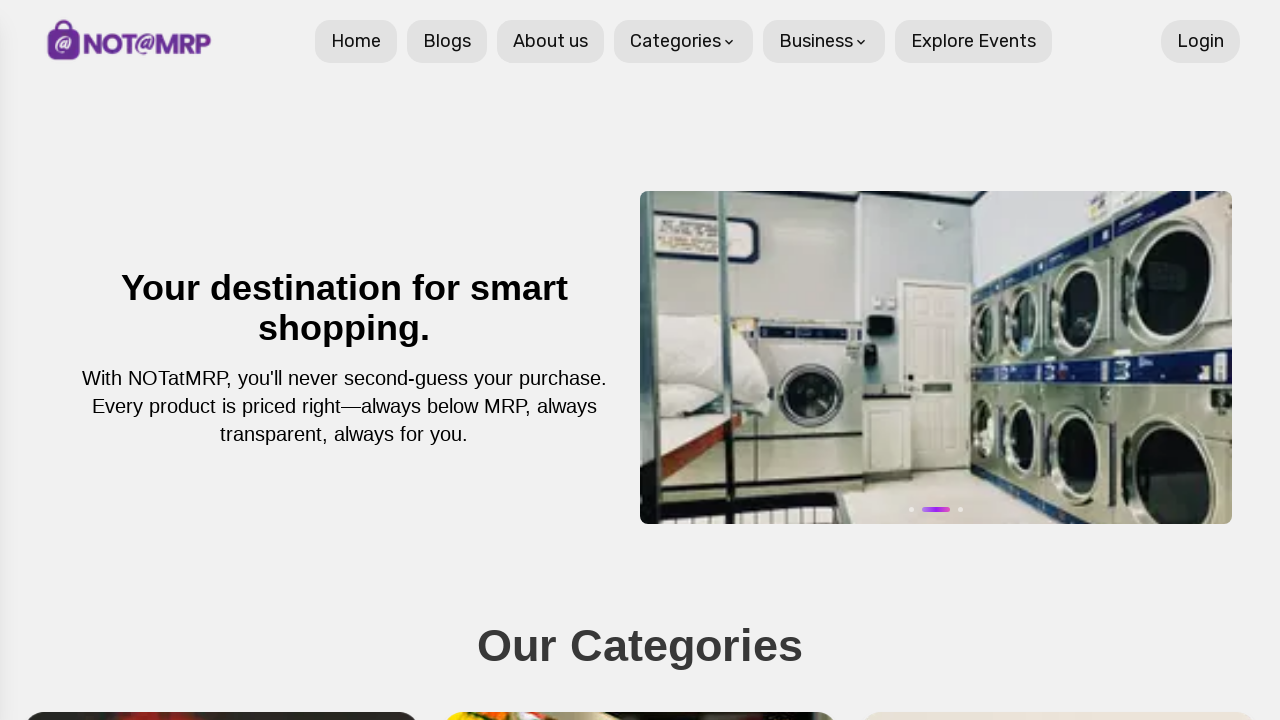